Opens new browser windows and tabs, navigating to BrowserStack website in each

Starting URL: https://www.browserstack.com/

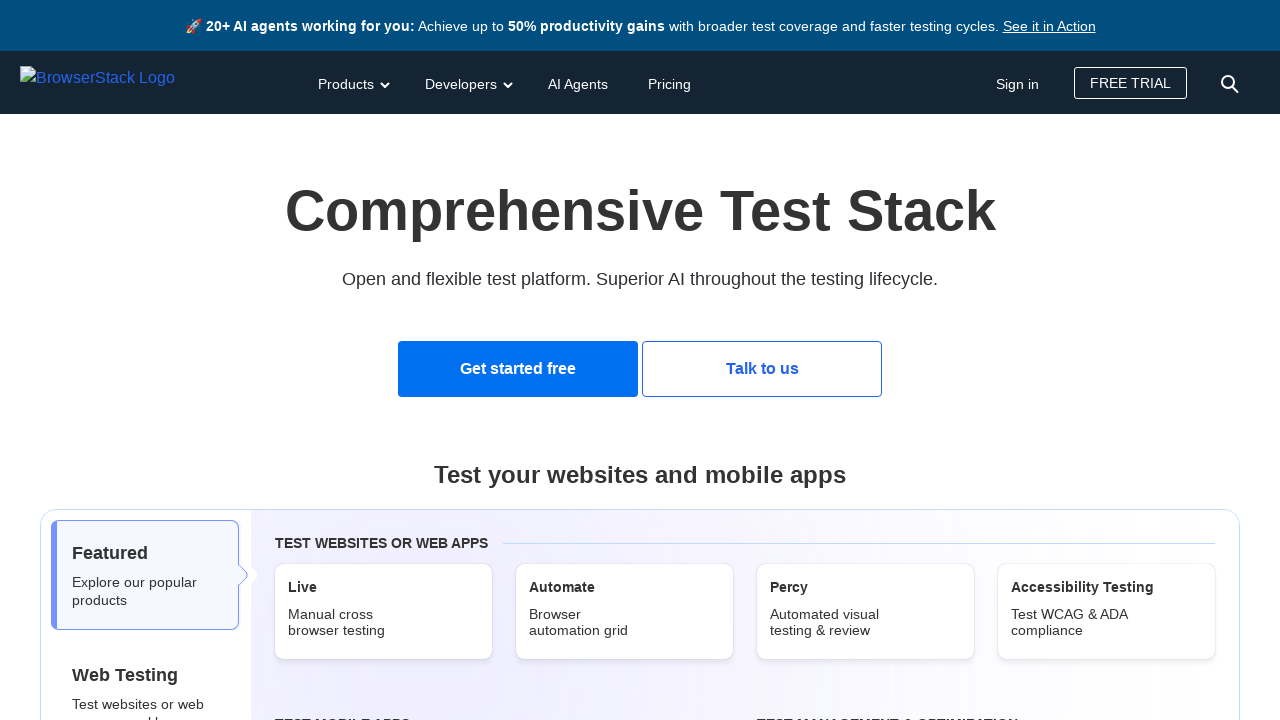

Opened a new browser window
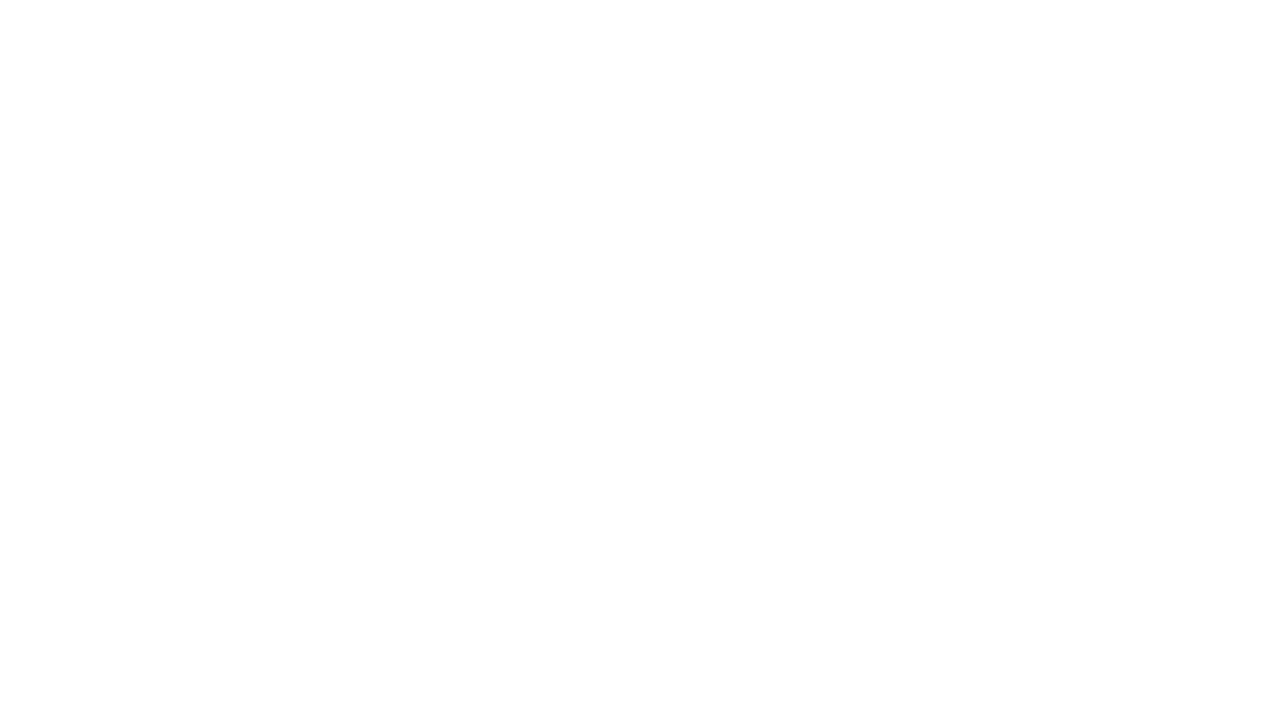

Navigated to BrowserStack website in new window
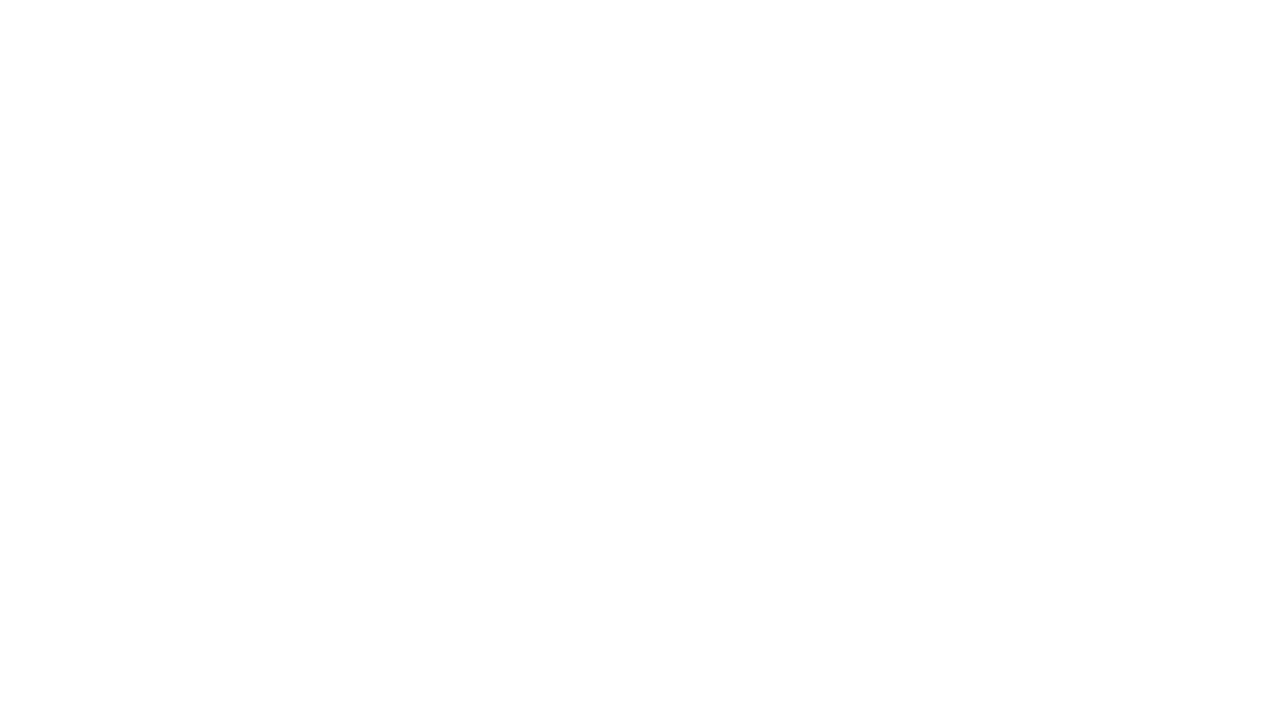

Opened another new browser tab
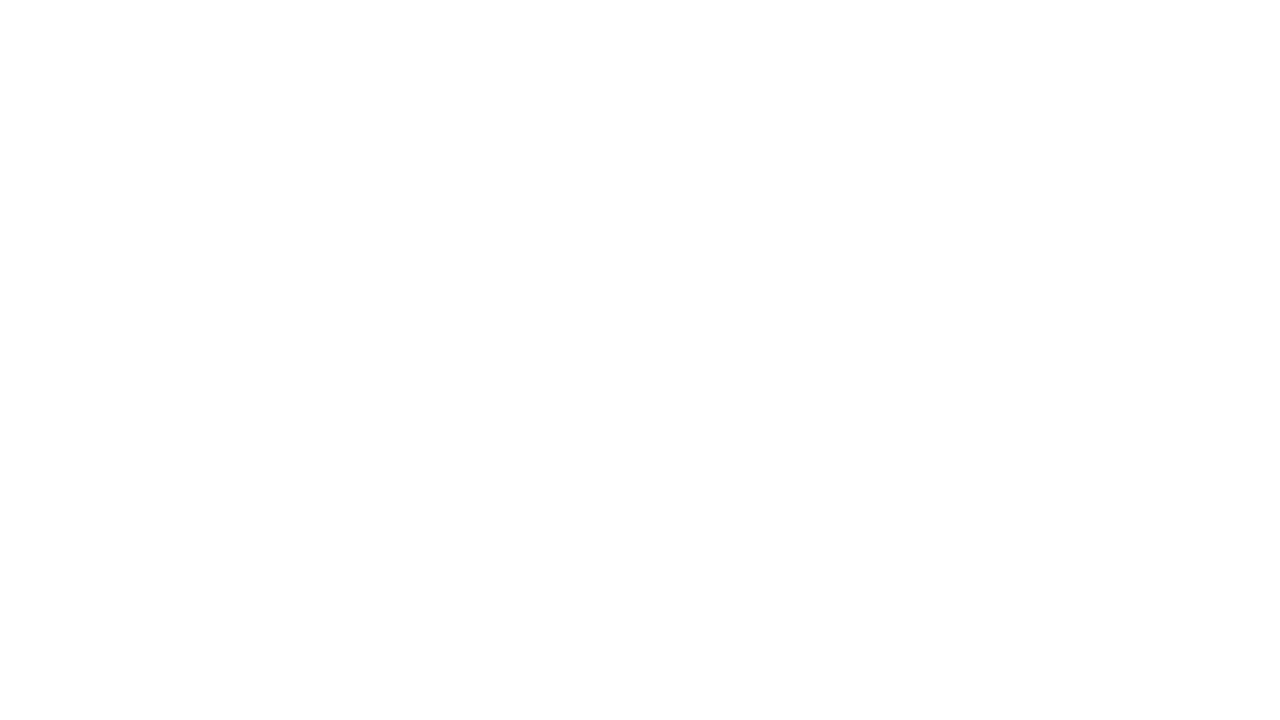

Navigated to BrowserStack website in another tab
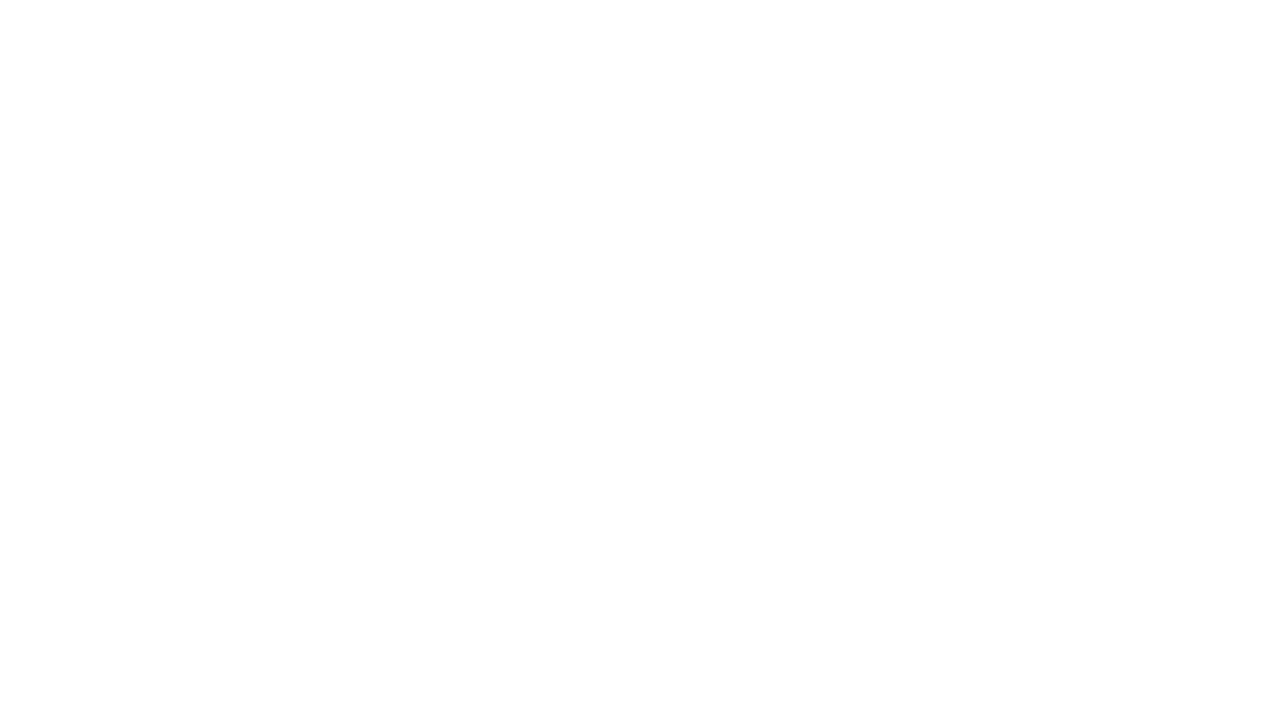

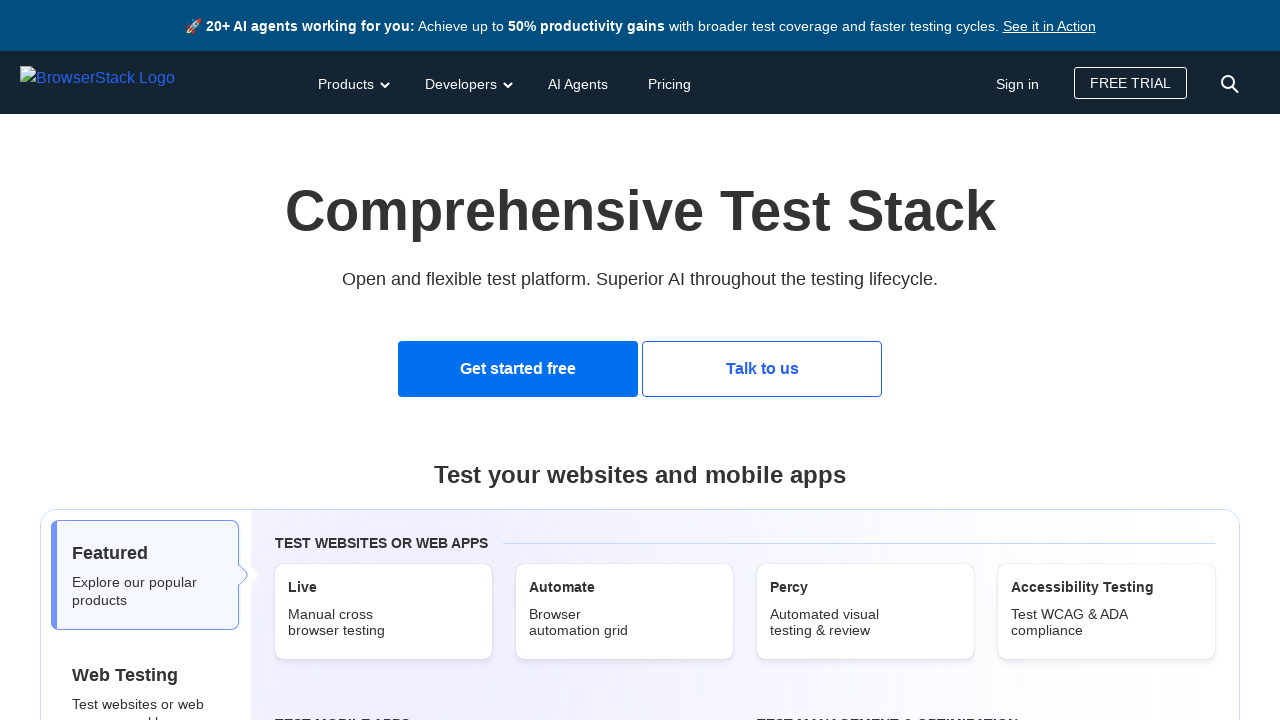